Tests page scrolling functionality by scrolling down the page on a demo text box form.

Starting URL: https://demoqa.com/text-box

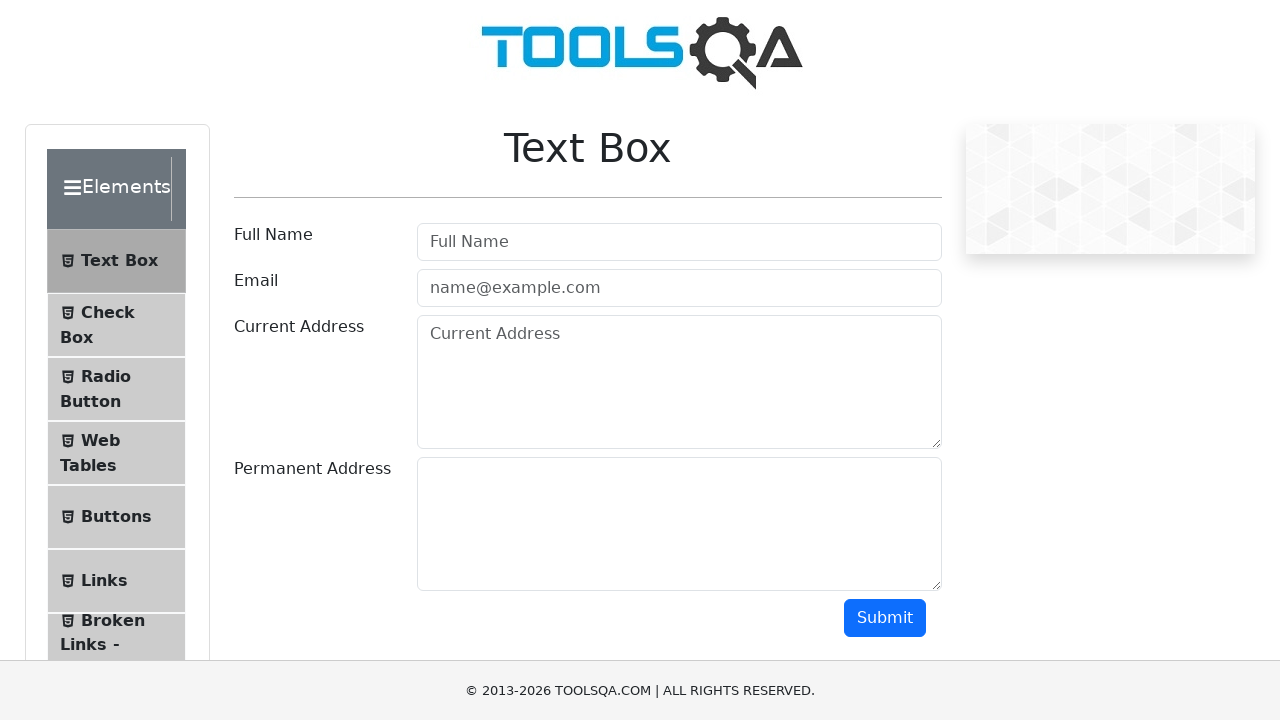

Scrolled page down 300px vertically and 100px horizontally
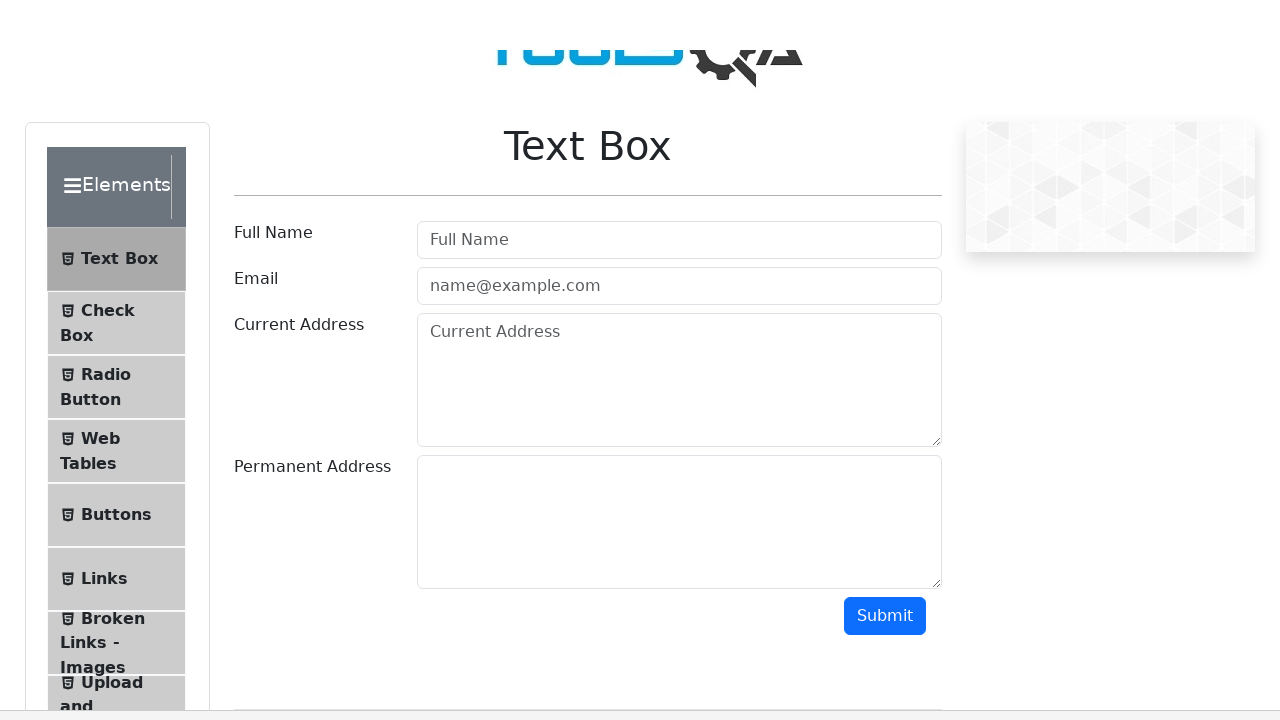

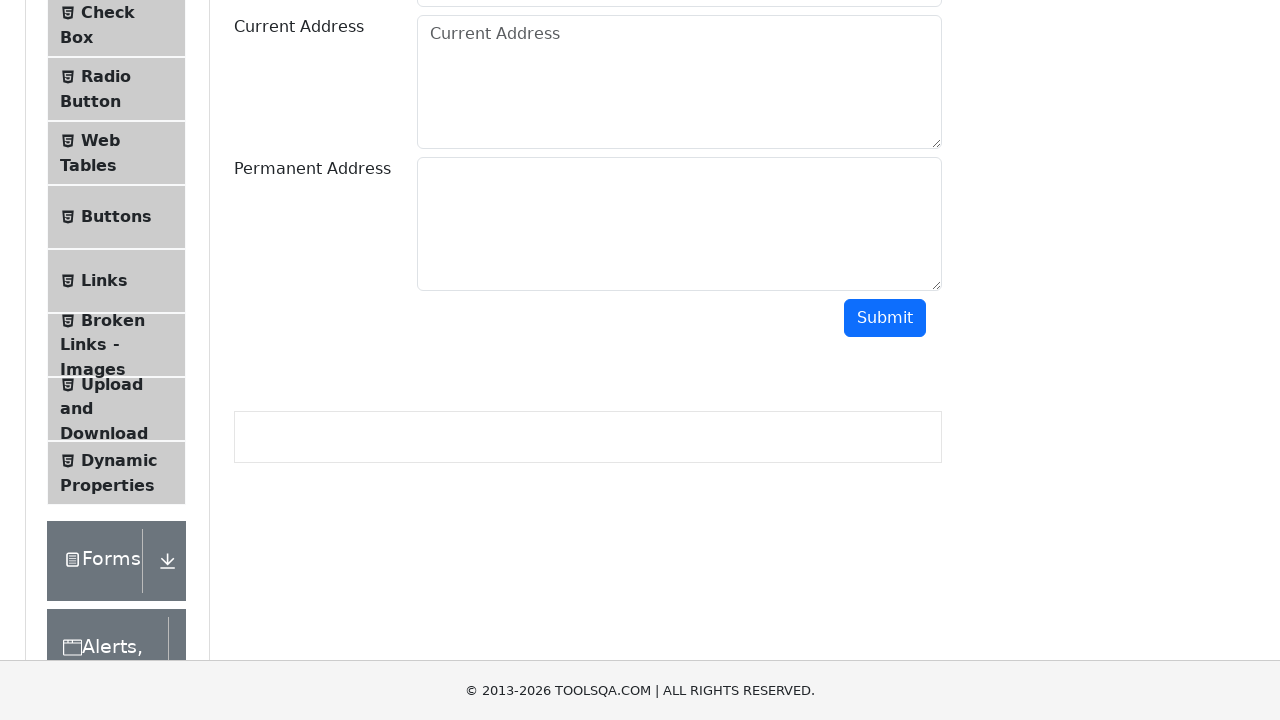